Navigates to Touch Pianist website and clicks on the piano canvas element to play a note

Starting URL: http://touchpianist.com

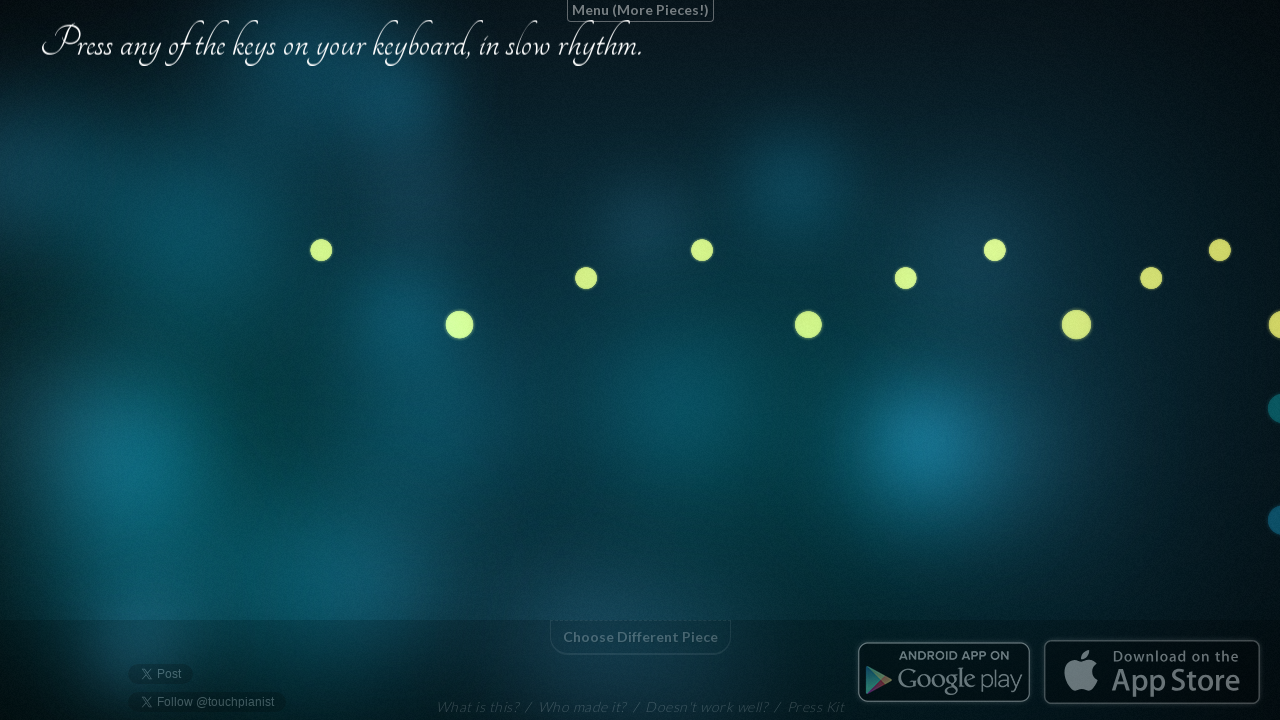

Piano canvas element loaded and became visible
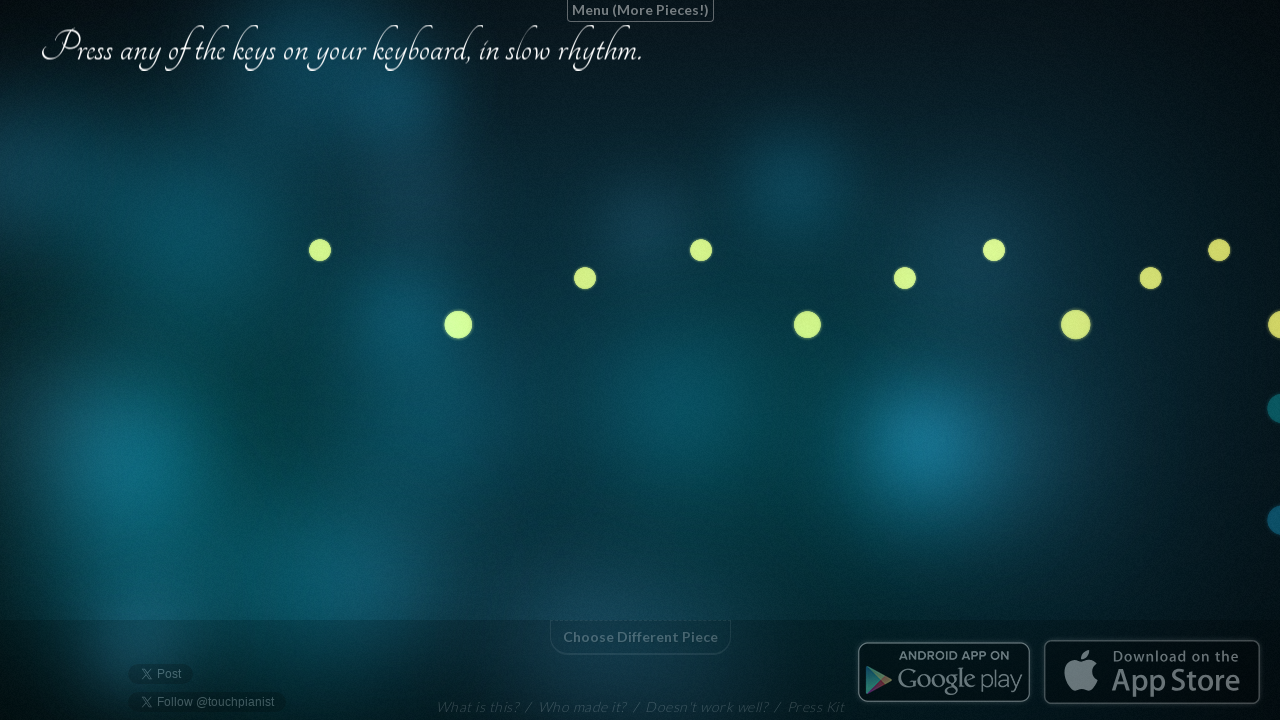

Clicked on the piano canvas to play a note at (640, 360) on #pixi-canvas
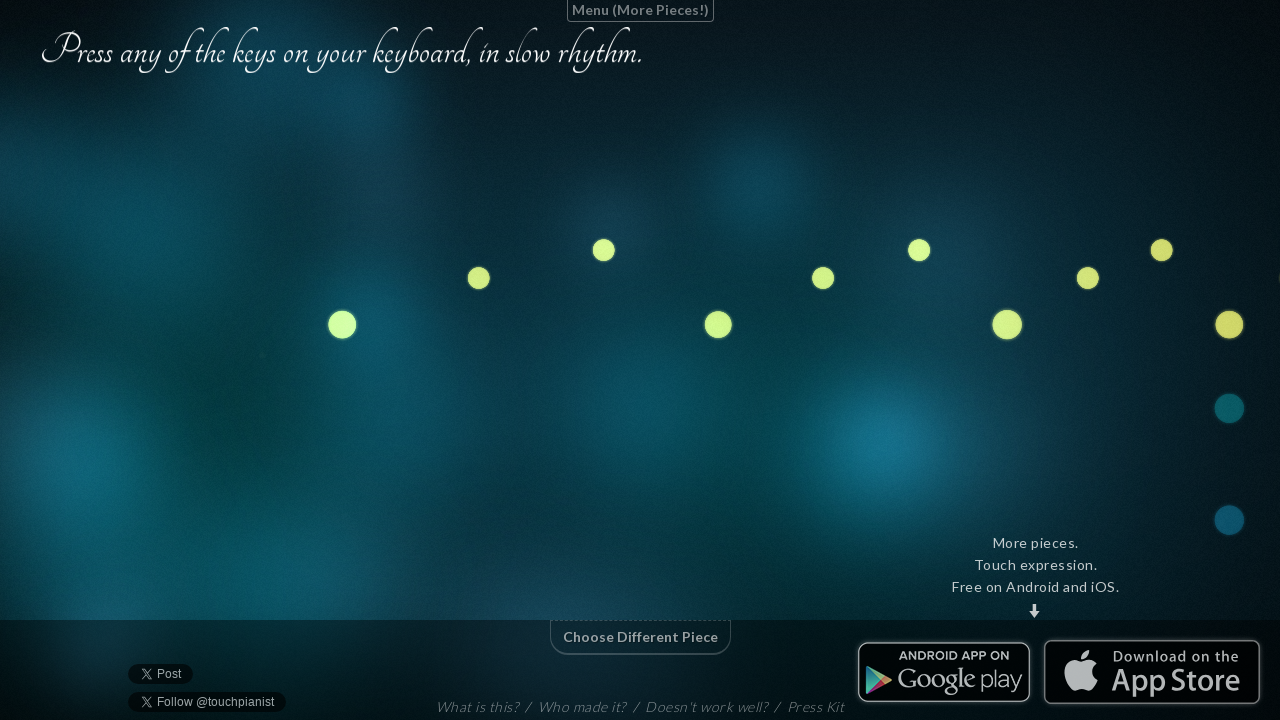

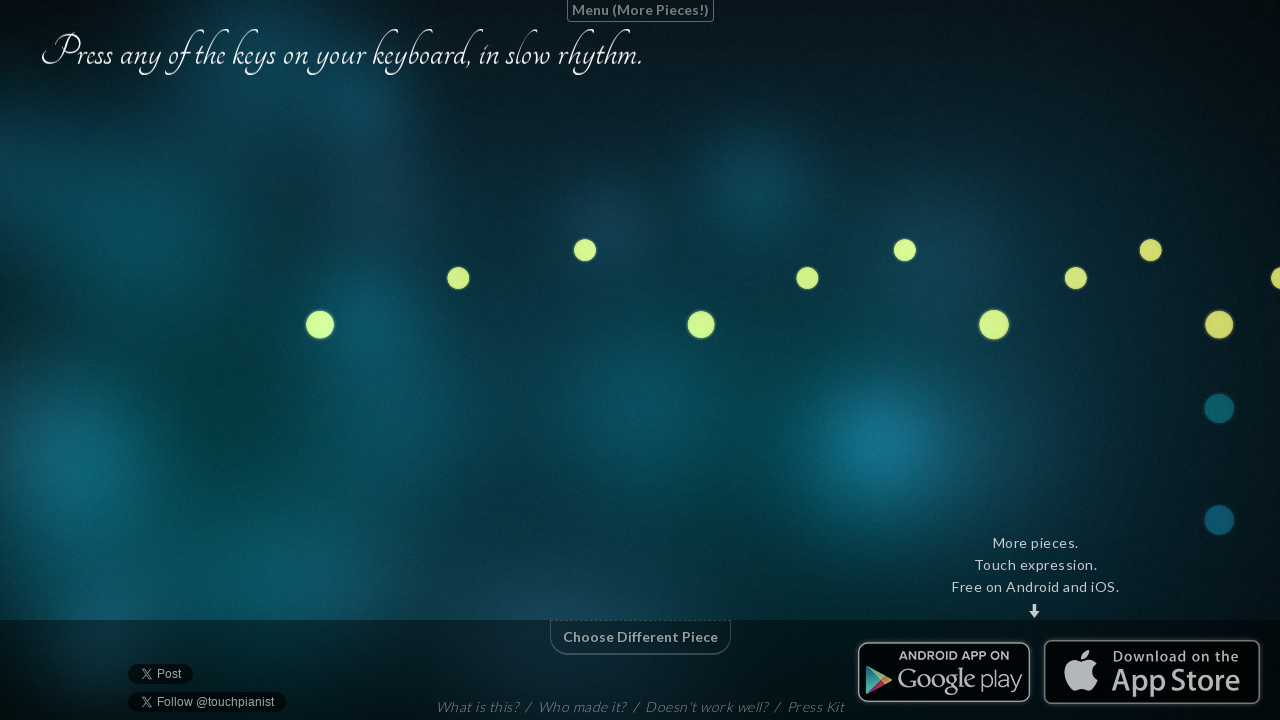